Tests Bootstrap dropdown functionality by clicking the dropdown button and selecting an option from the menu

Starting URL: https://getbootstrap.com/docs/4.0/components/dropdowns/

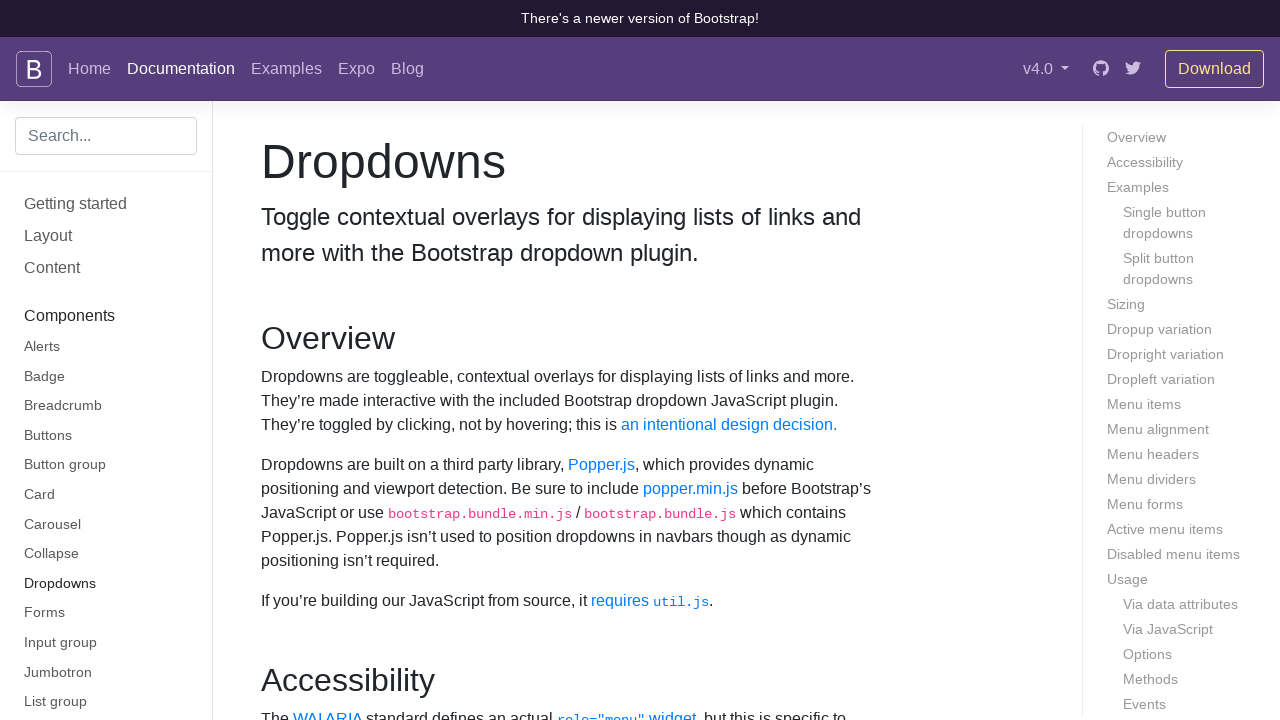

Clicked dropdown button to open menu at (370, 360) on #dropdownMenuButton
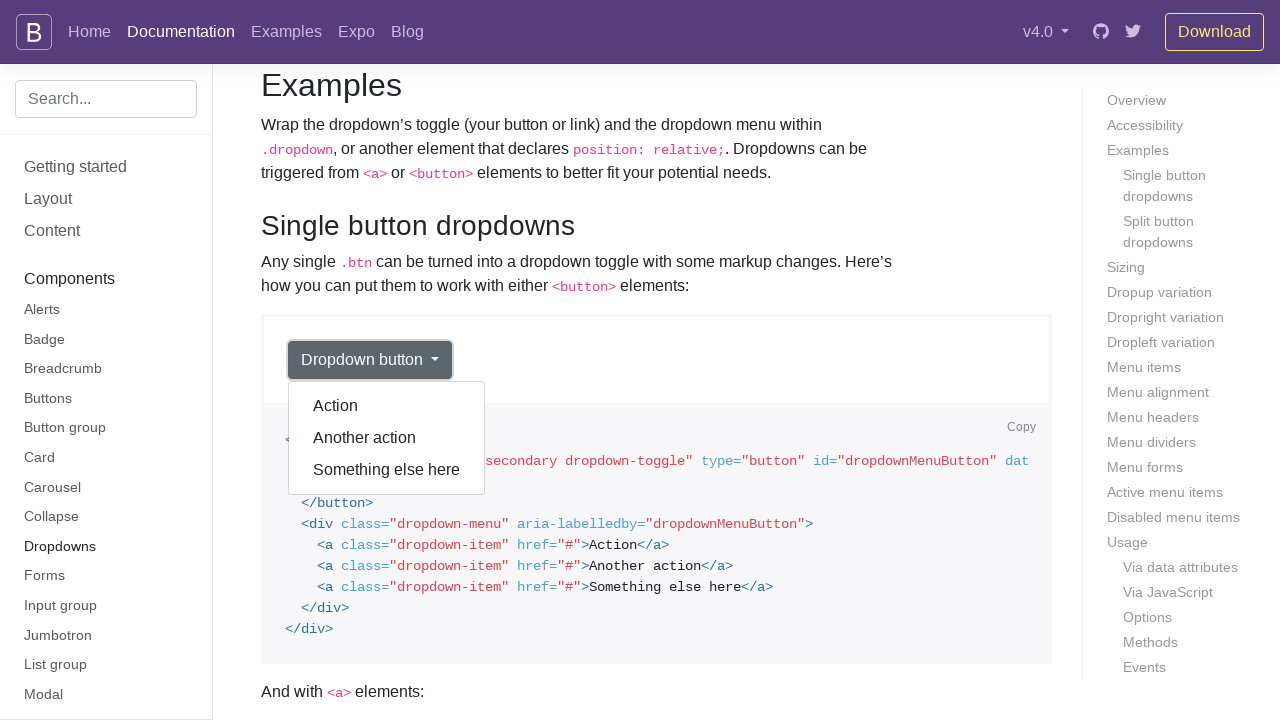

Dropdown menu became visible
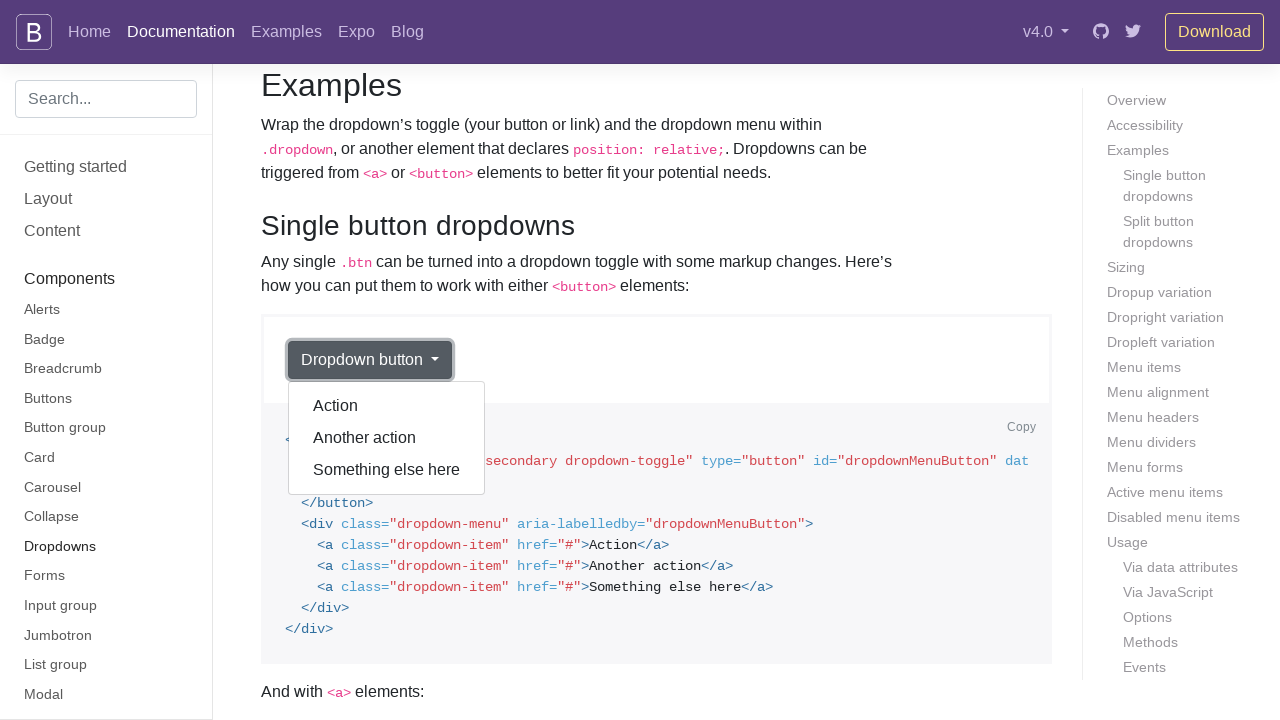

Retrieved all dropdown options
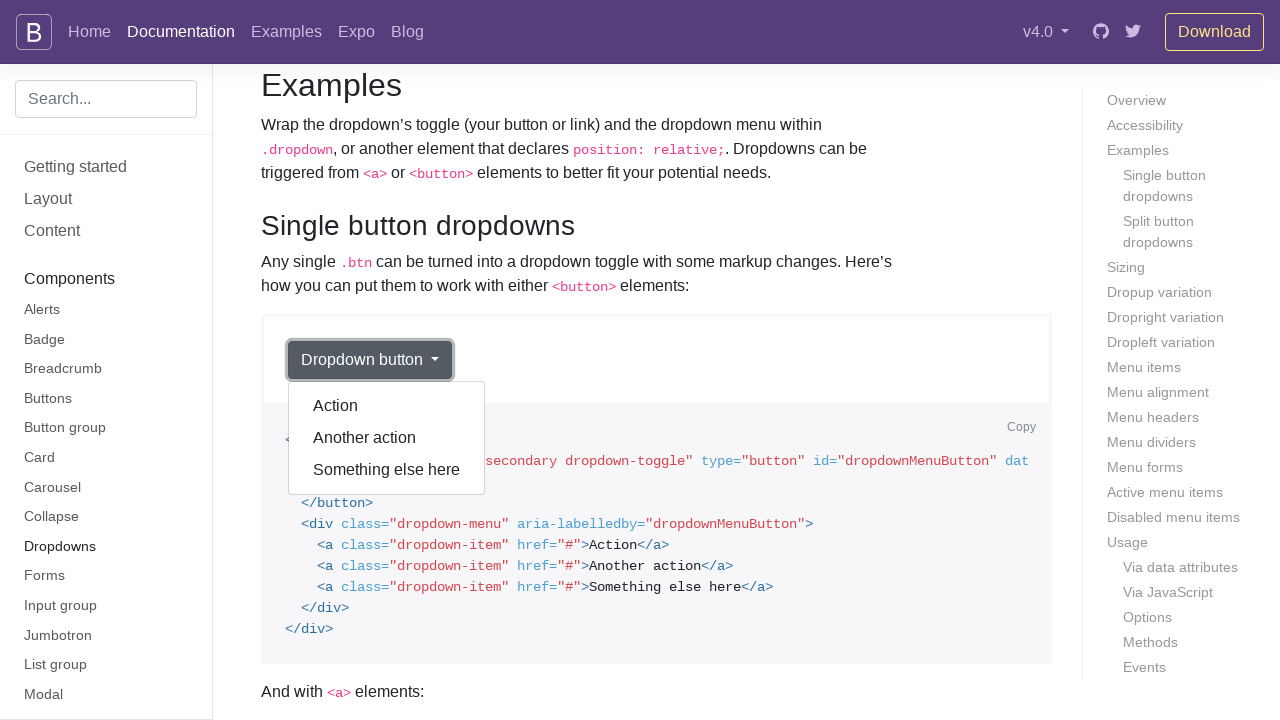

Clicked 'Another action' option from dropdown menu at (387, 438) on div[aria-labelledby='dropdownMenuButton'] a >> nth=1
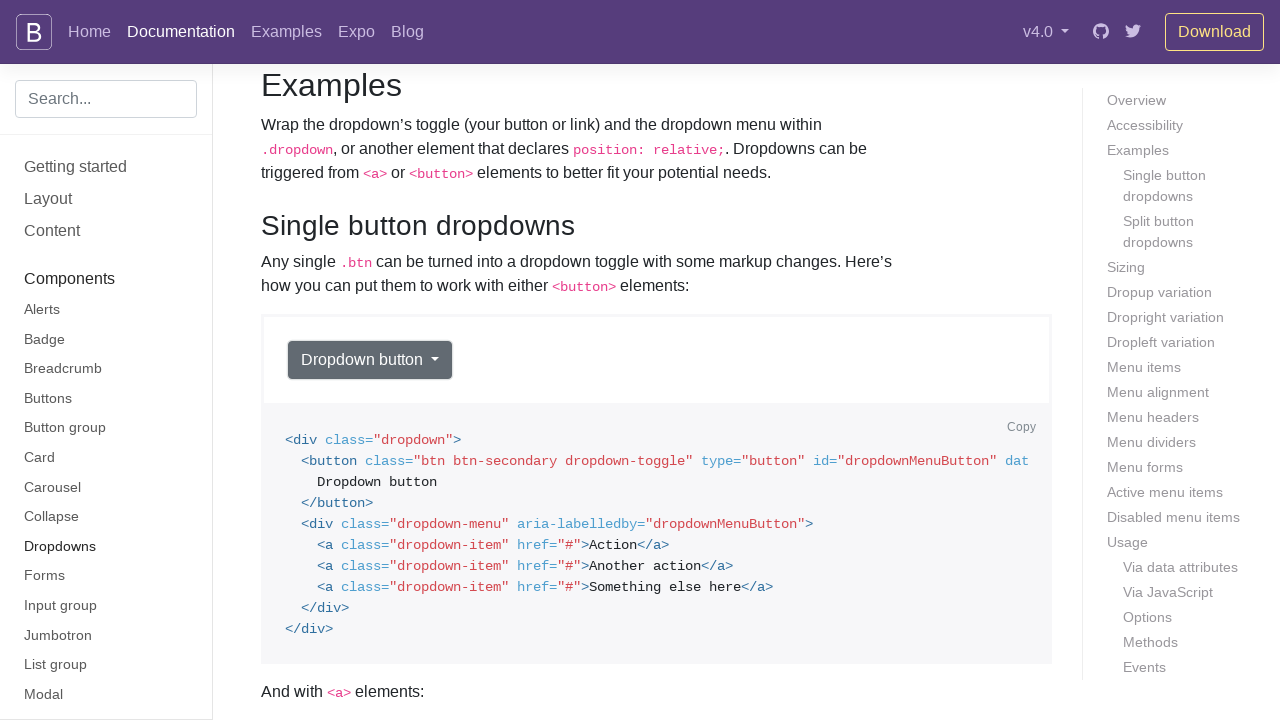

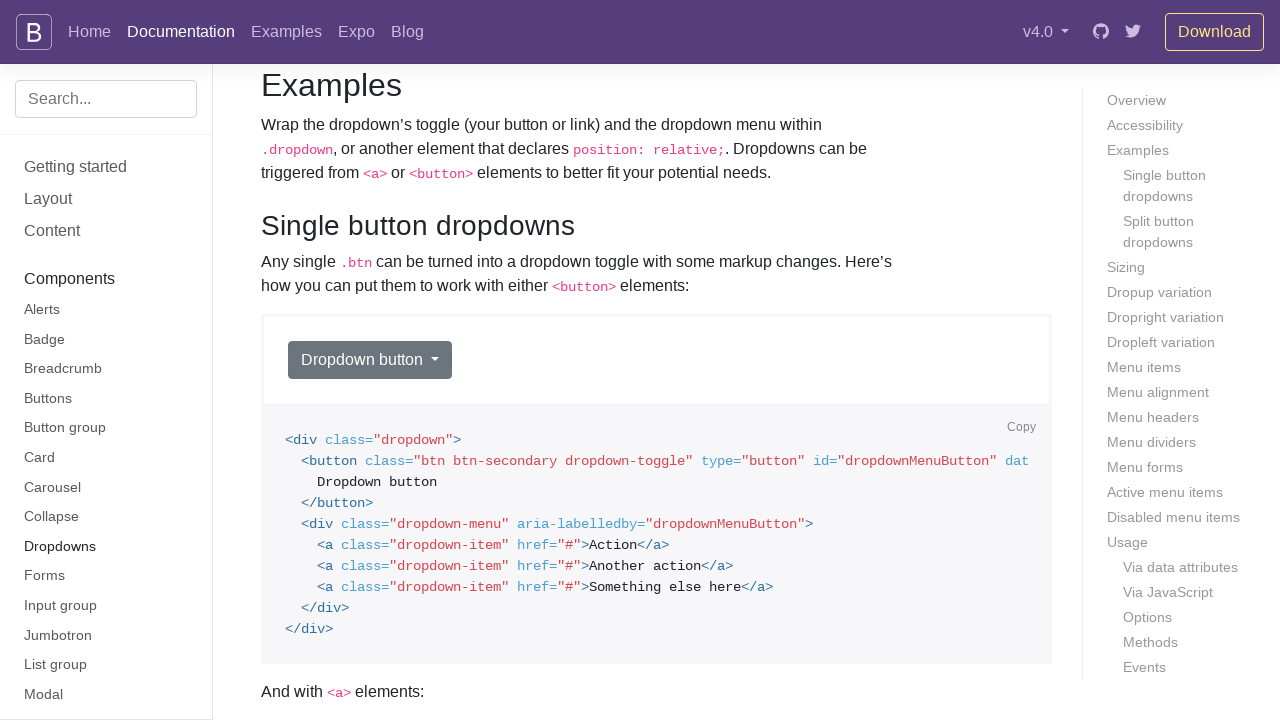